Tests handling of a JavaScript prompt alert by clicking a button, entering text into the prompt, and accepting it

Starting URL: https://the-internet.herokuapp.com/javascript_alerts

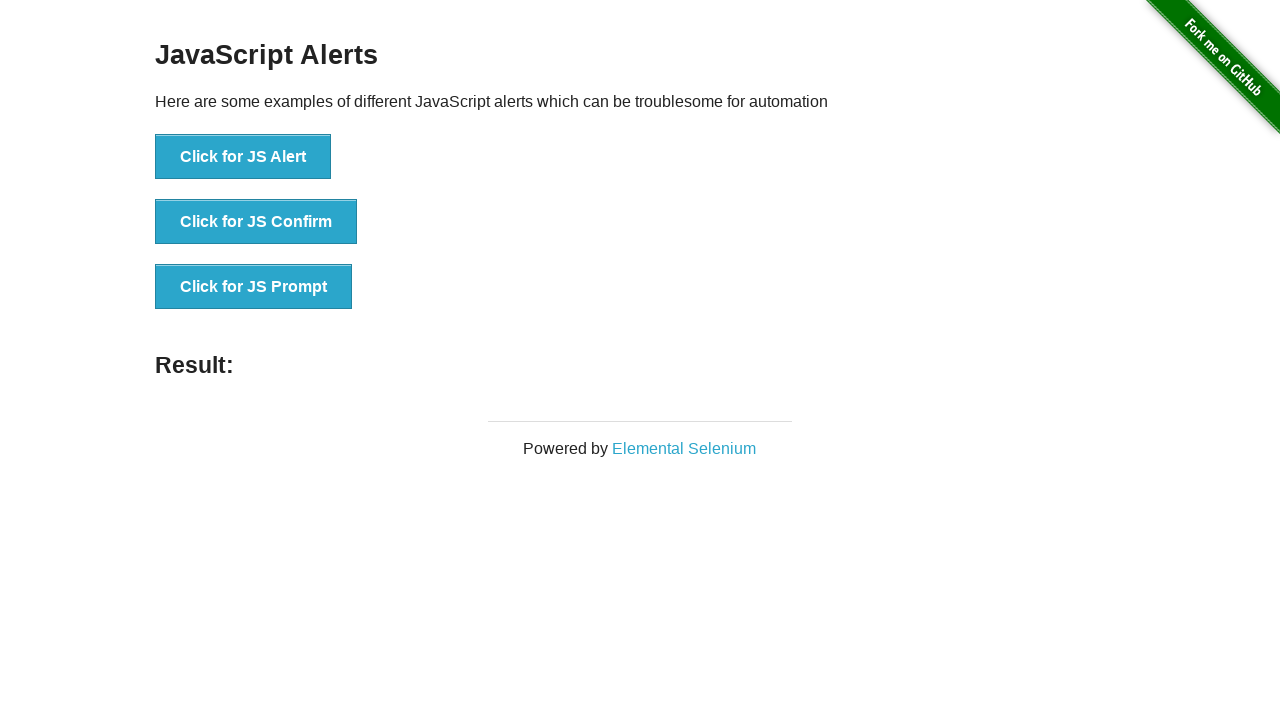

Set up dialog handler for prompt alert
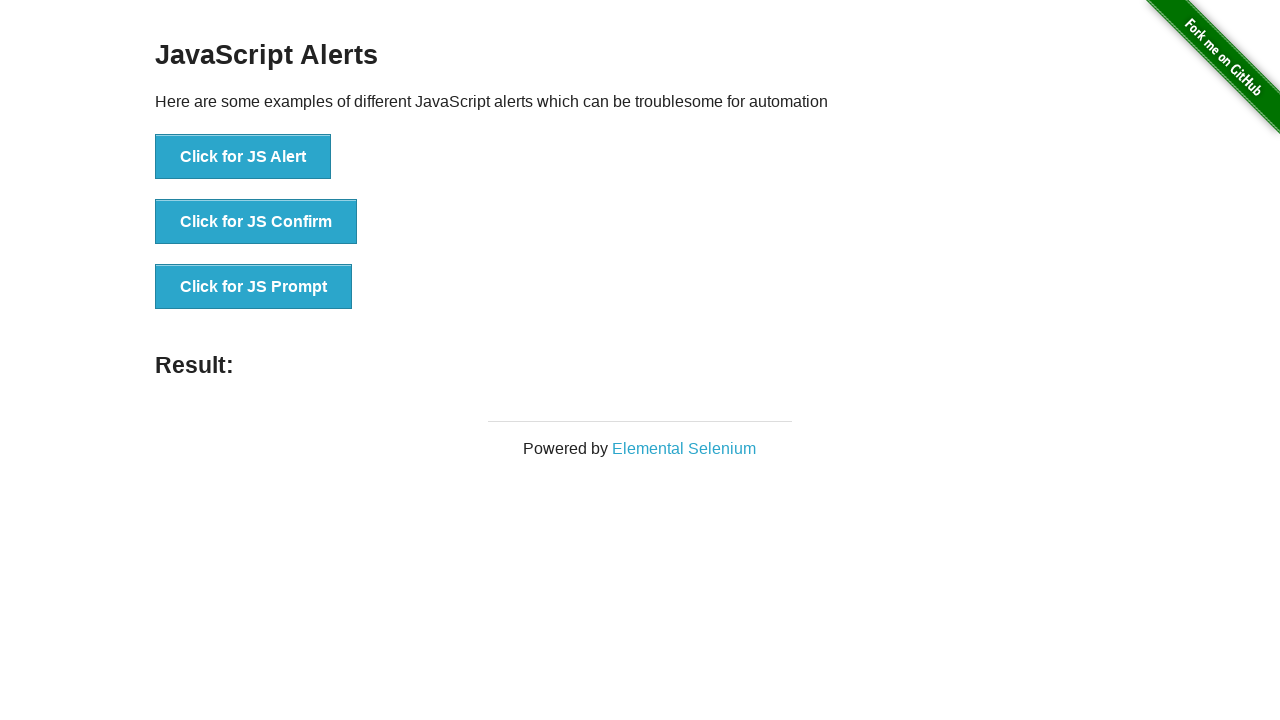

Clicked 'Click for JS Prompt' button to trigger JavaScript prompt alert at (254, 287) on xpath=//button[normalize-space()='Click for JS Prompt']
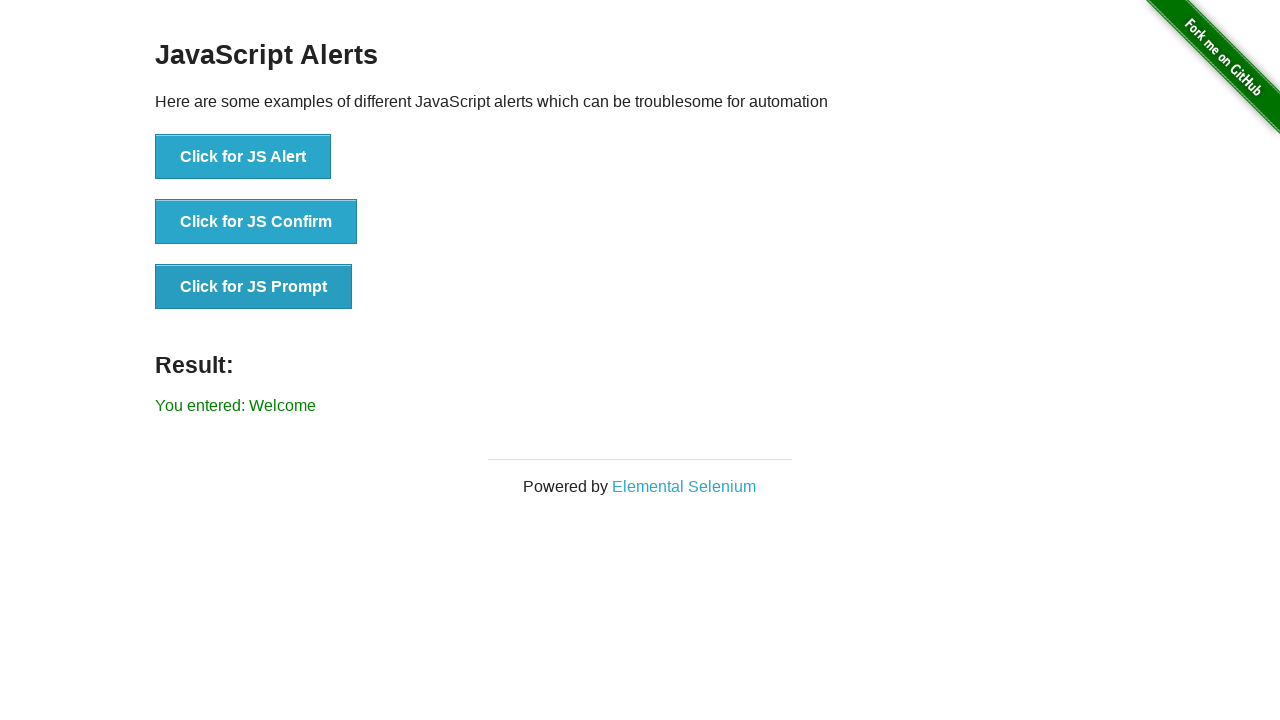

Prompt alert was handled and result element appeared on page
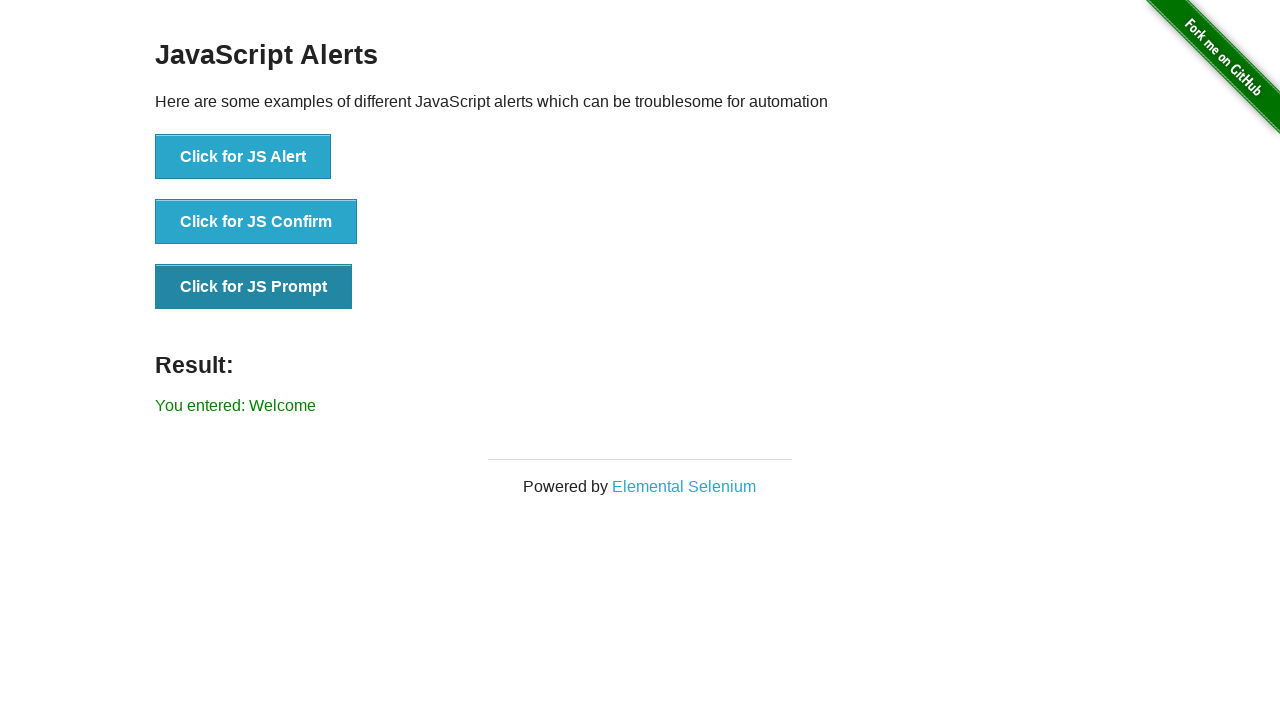

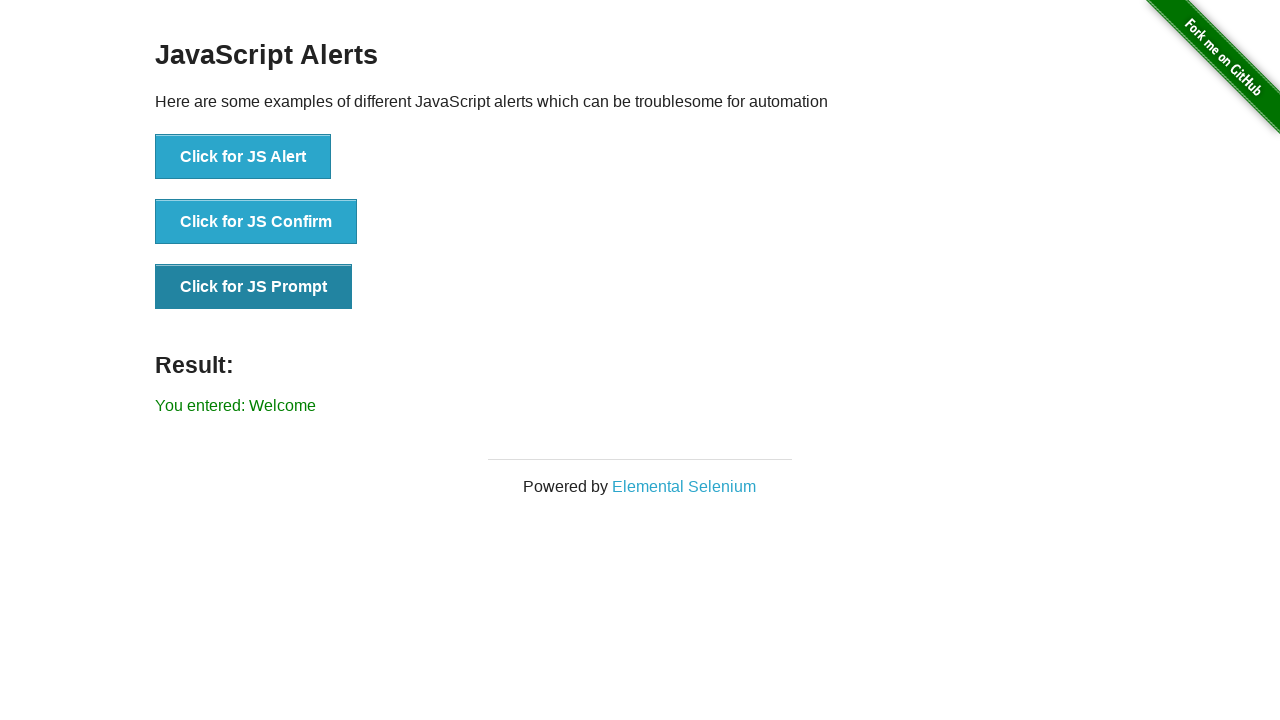